Tests dynamic loading of hidden element by clicking start button and waiting for Hello World message

Starting URL: http://the-internet.herokuapp.com/dynamic_loading/1

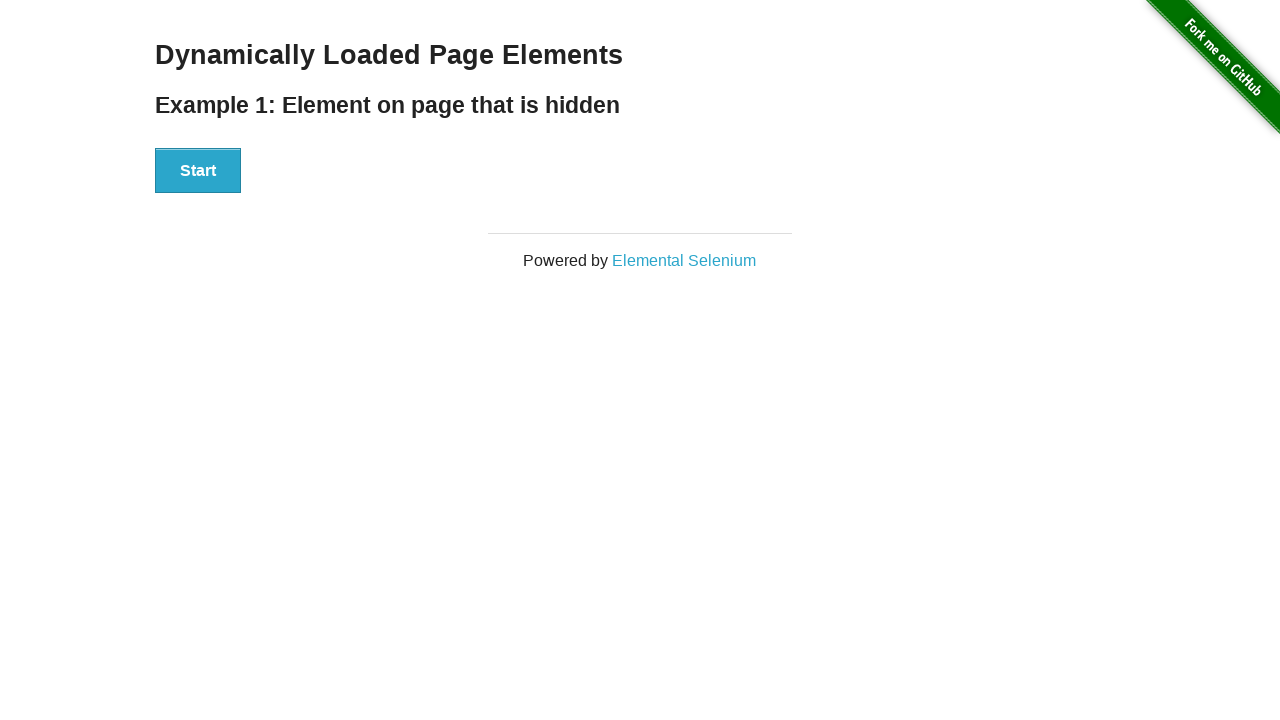

Clicked Start button to initiate dynamic loading at (198, 171) on button
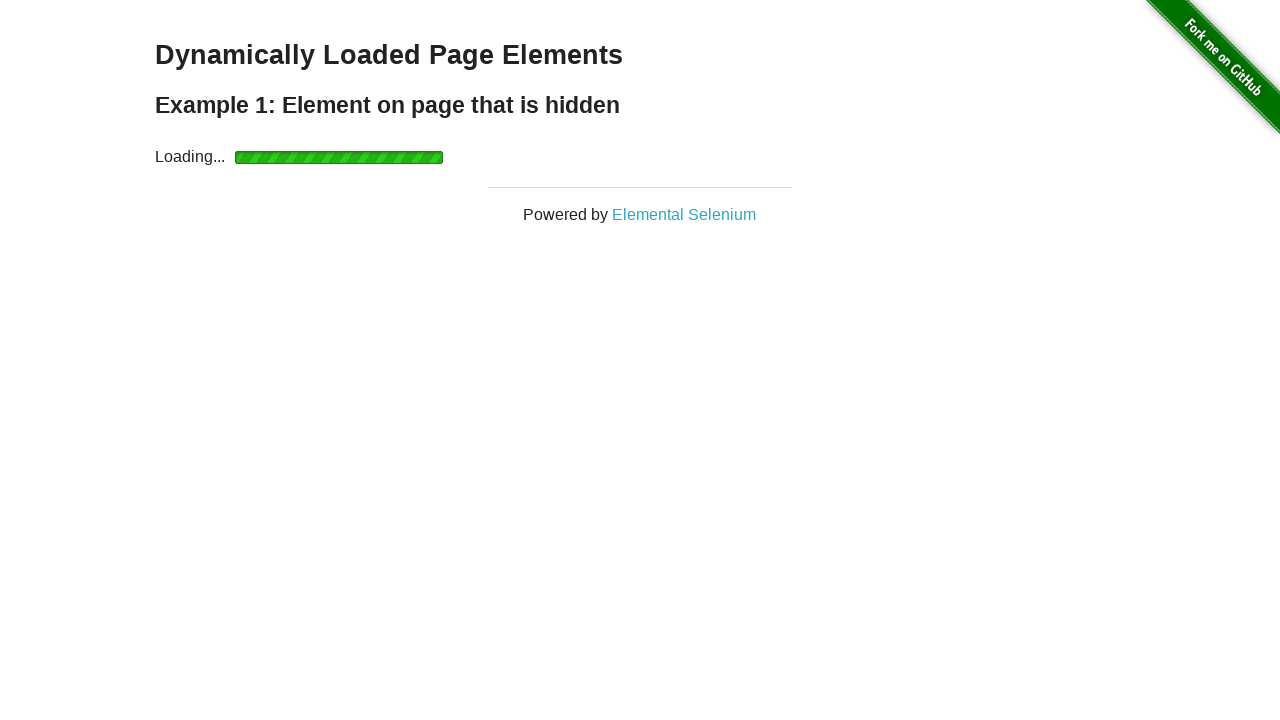

Finish element appeared on page
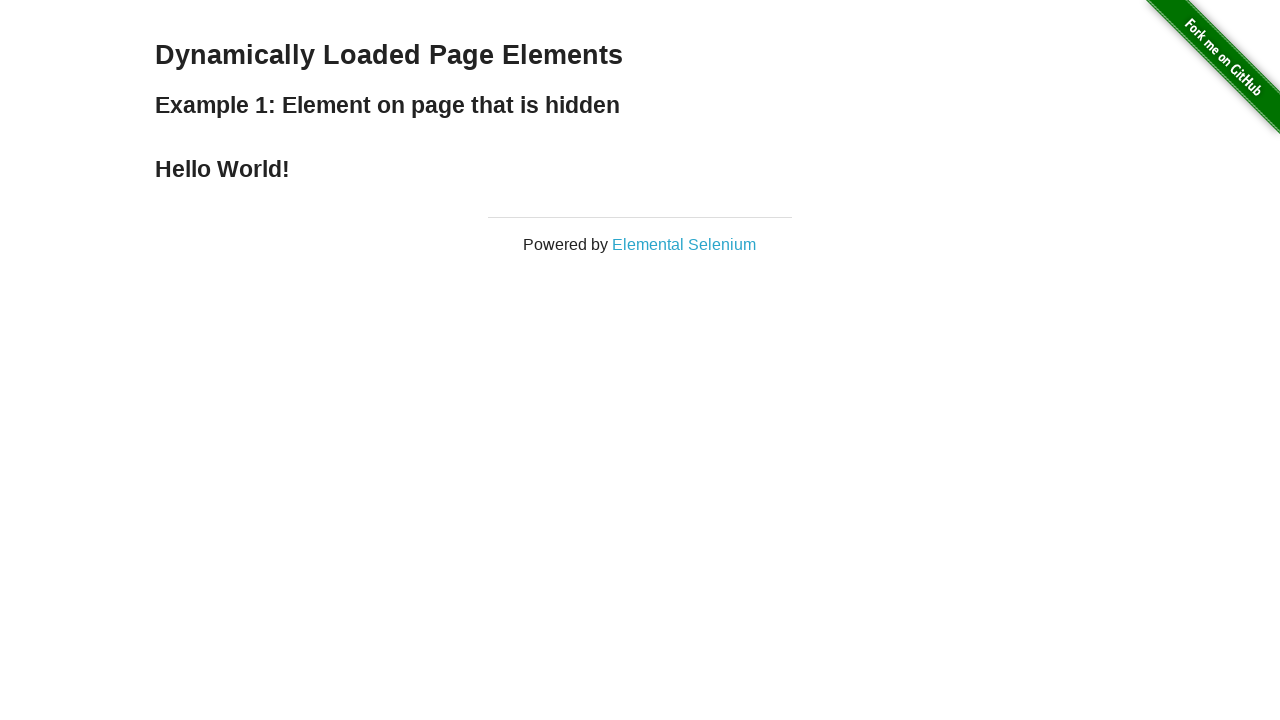

Hello World message loaded in finish element
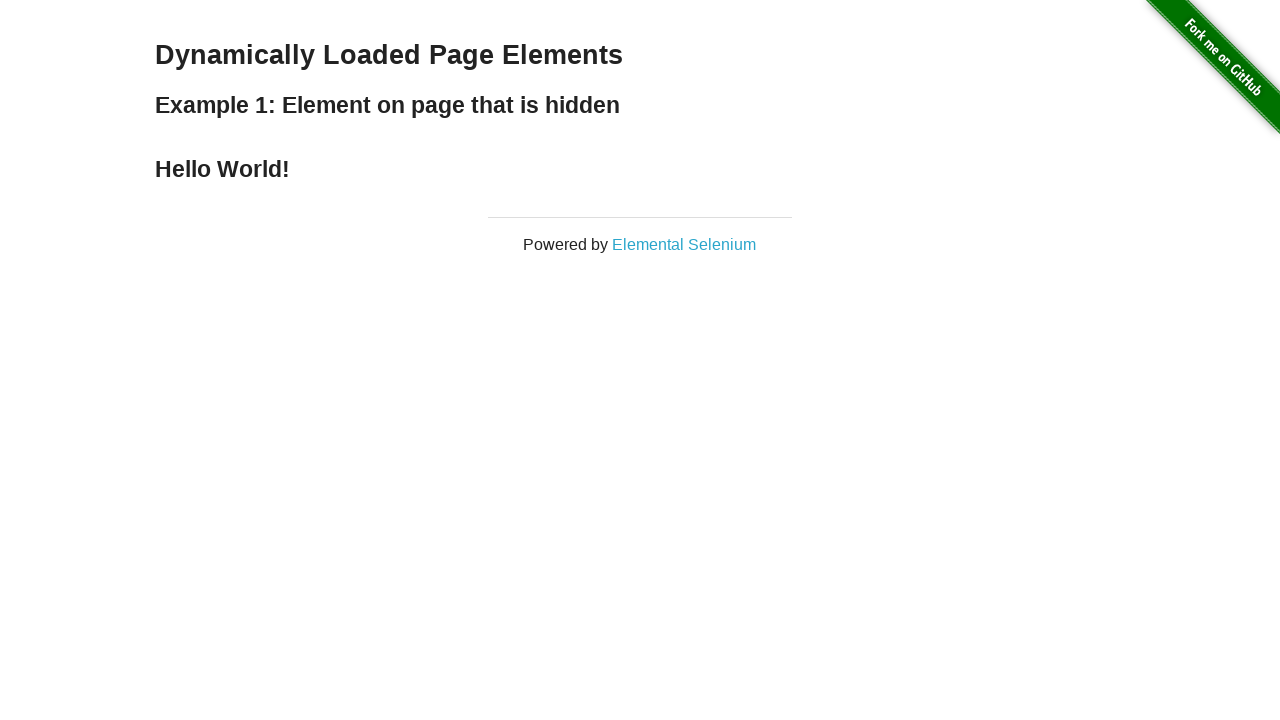

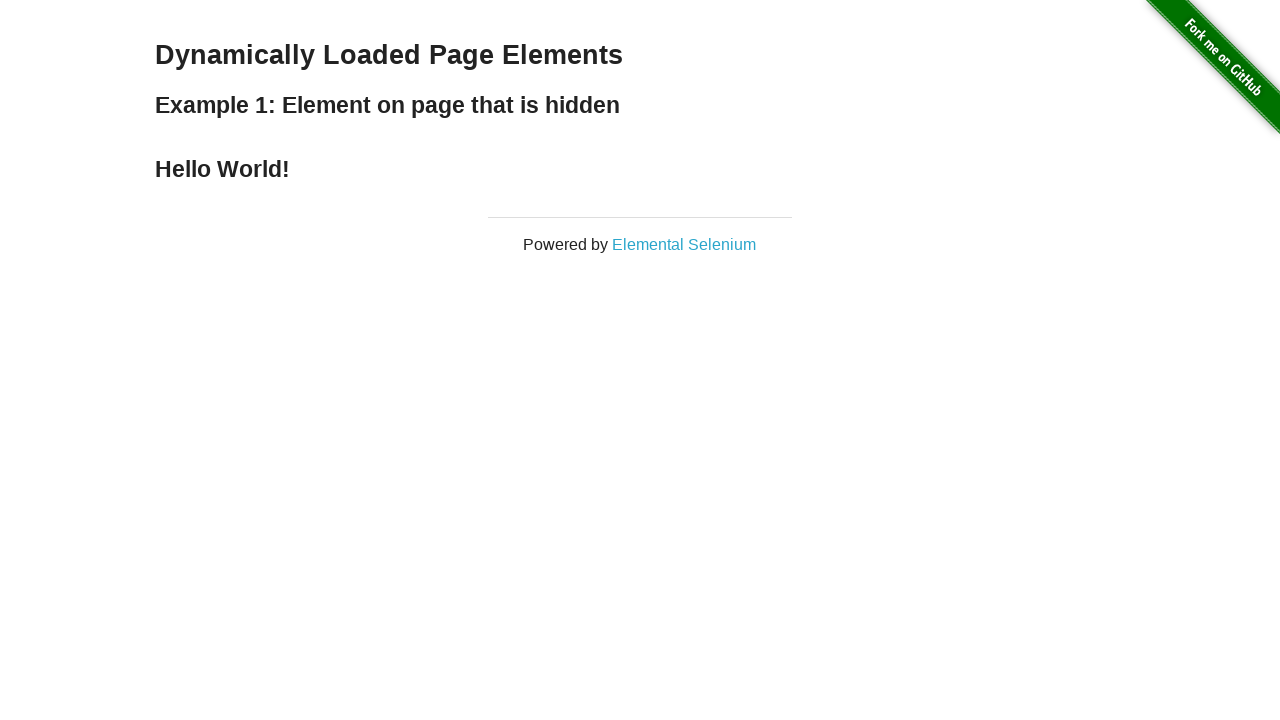